Tests the progress bar functionality by clicking the start button, waiting for the progress bar to reach 75%, and then clicking the stop button

Starting URL: http://www.uitestingplayground.com/progressbar

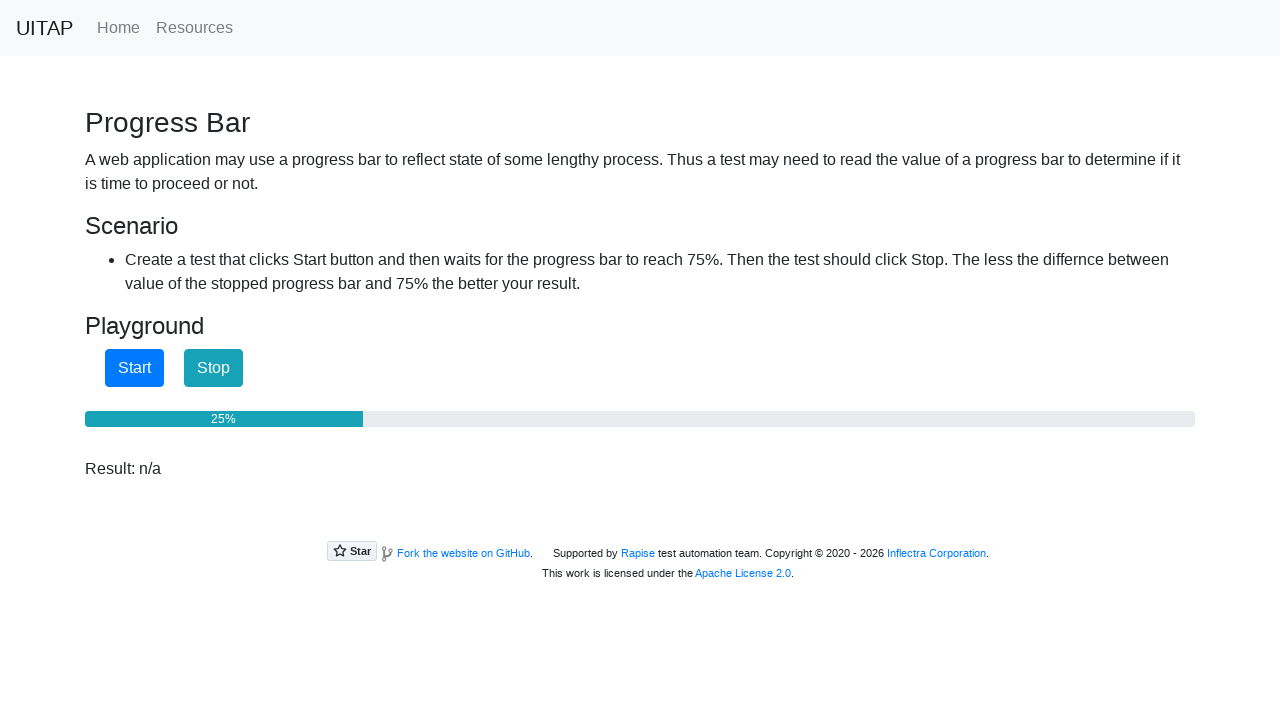

Clicked start button to begin progress bar at (134, 368) on #startButton
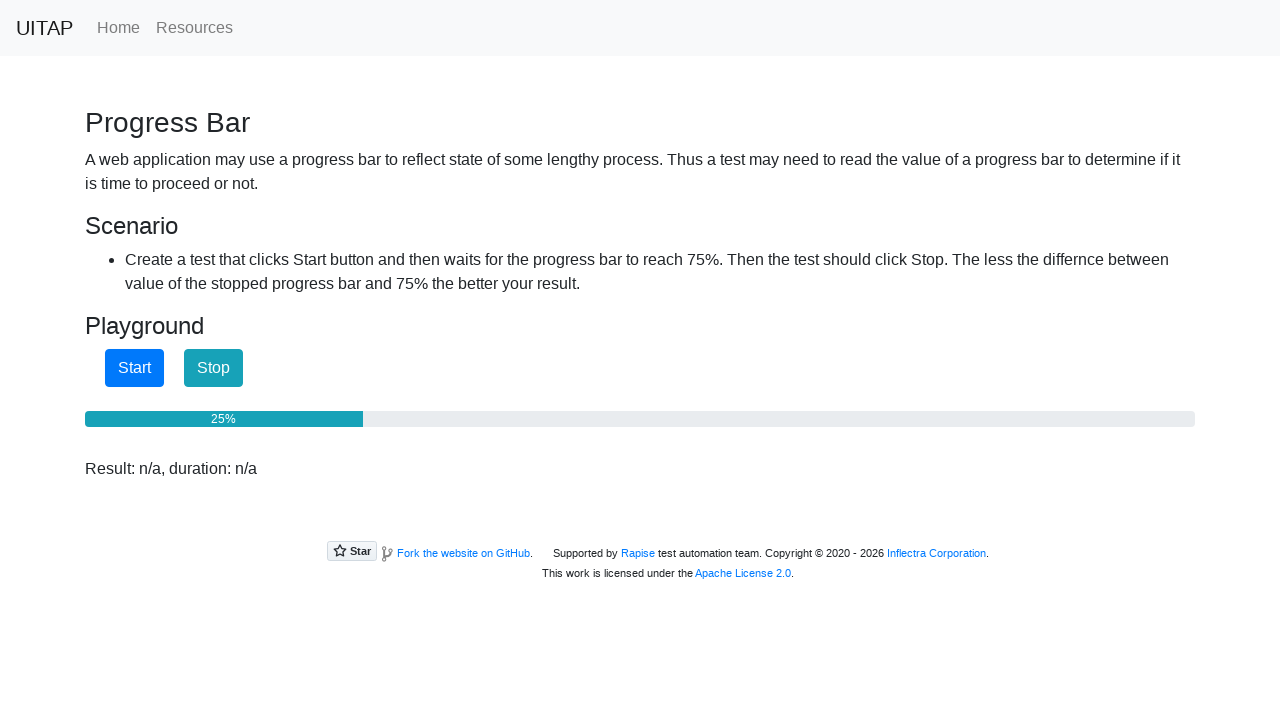

Progress bar reached 75%
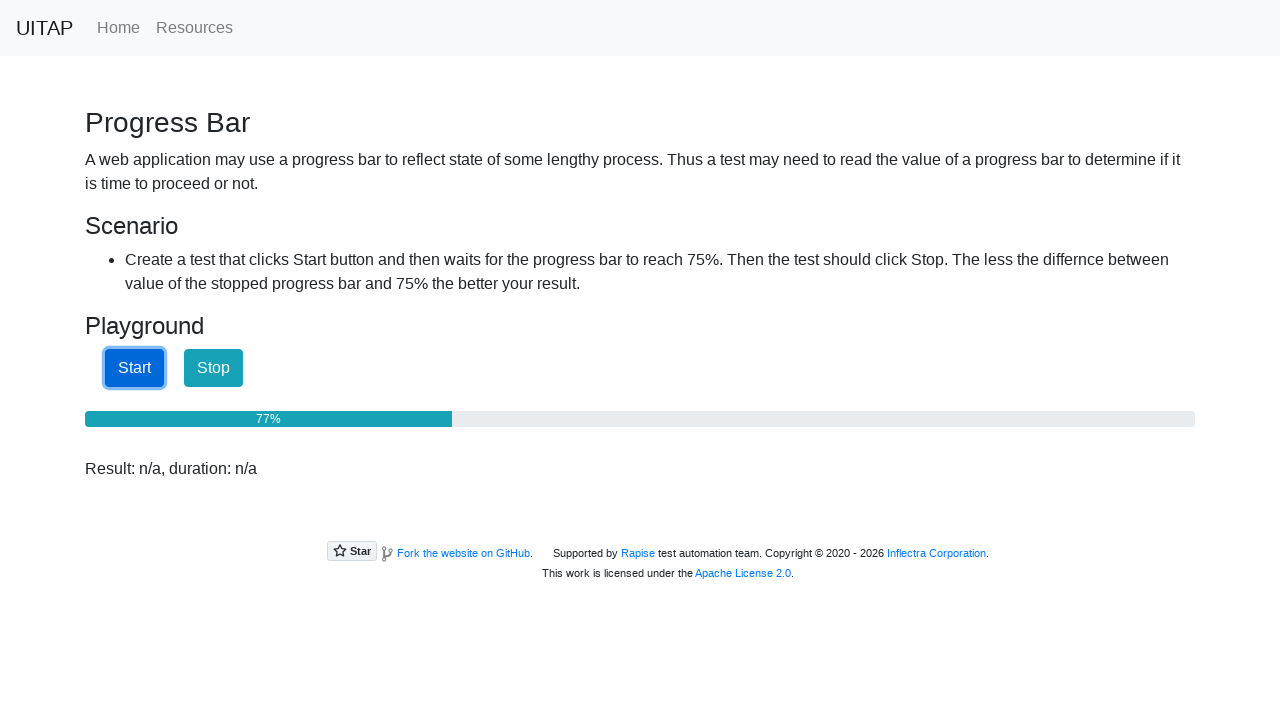

Clicked stop button to halt progress bar at (214, 368) on #stopButton
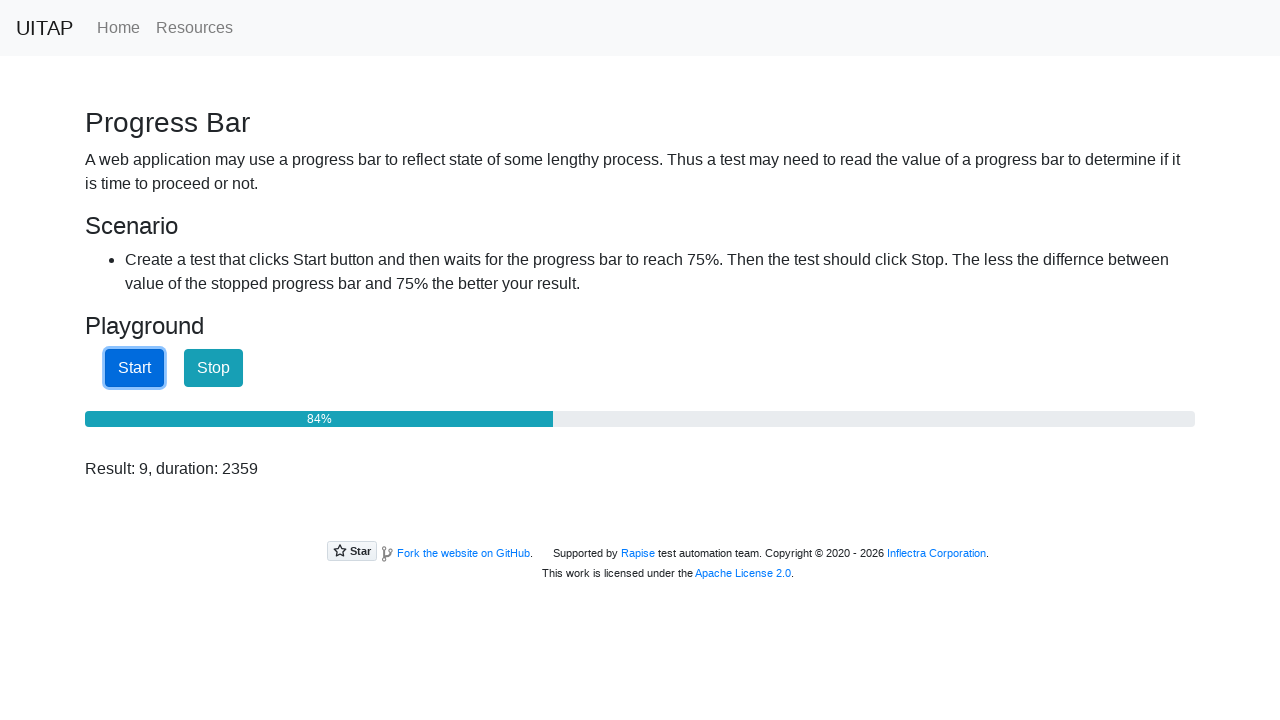

Result displayed after stopping progress bar
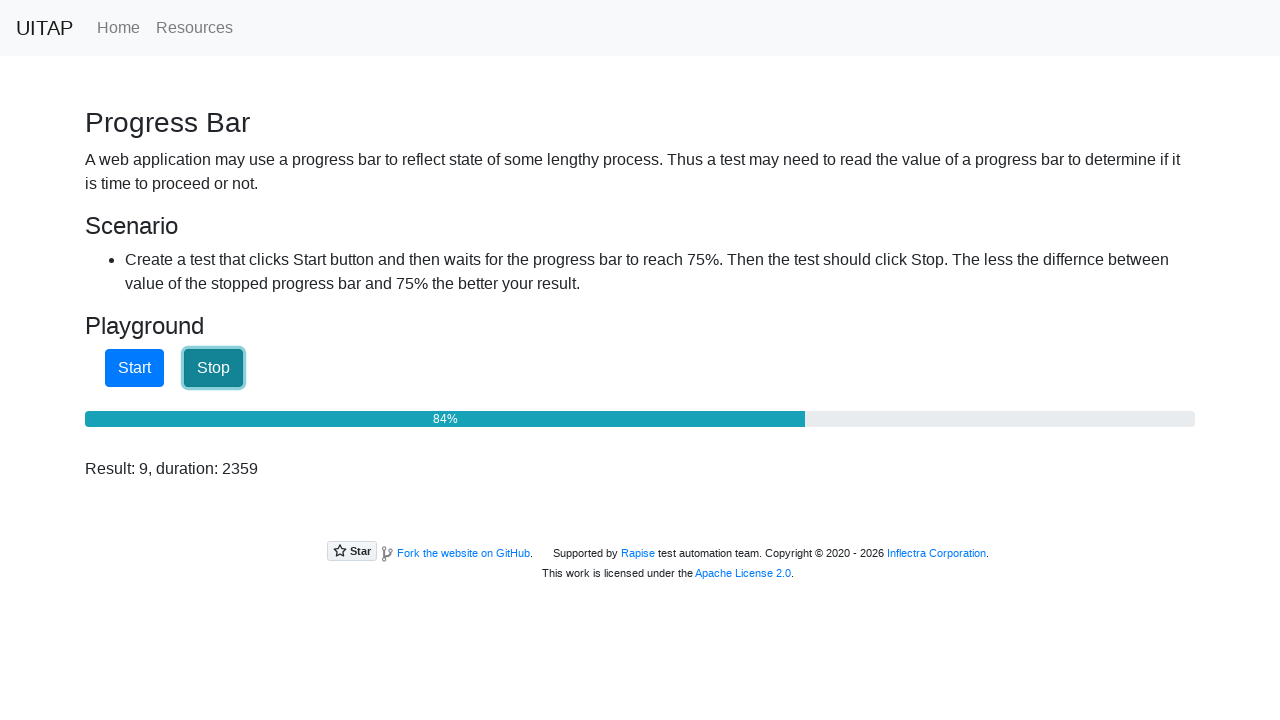

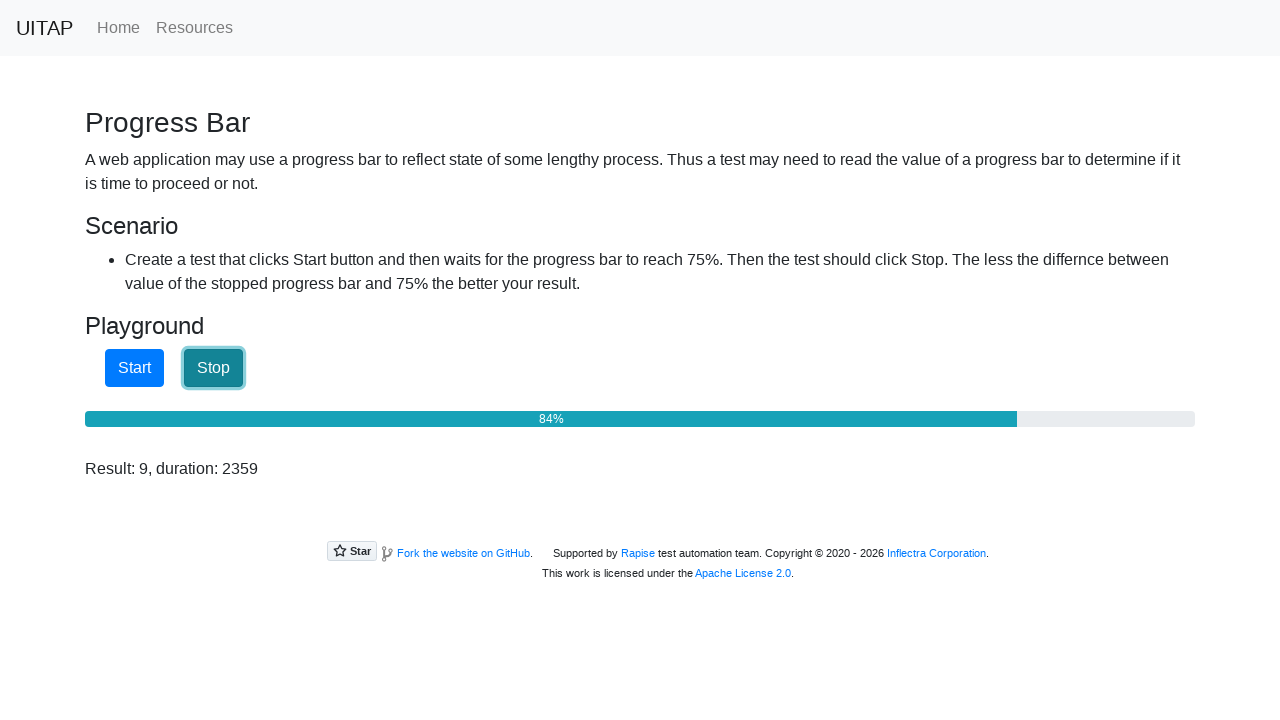